Clicks on the ClickAfterTextDisappears button to trigger an alert box

Starting URL: https://omayo.blogspot.com/

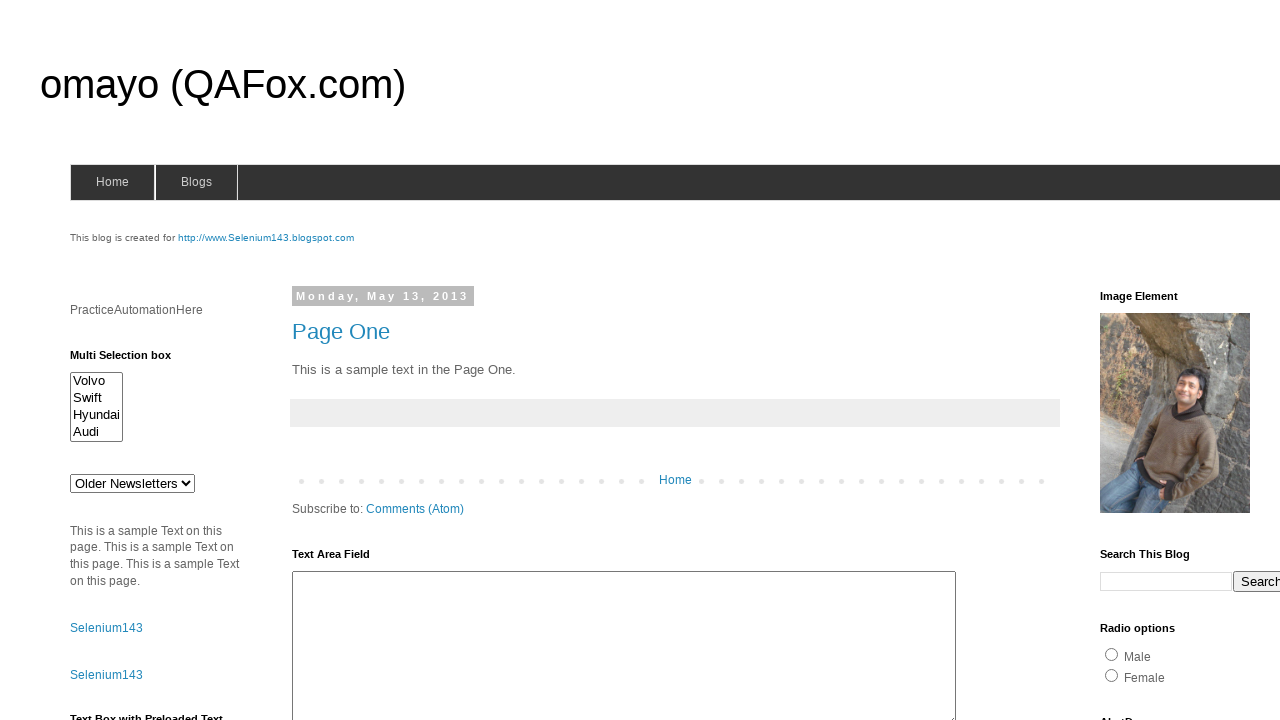

Set up dialog handler to automatically accept alerts
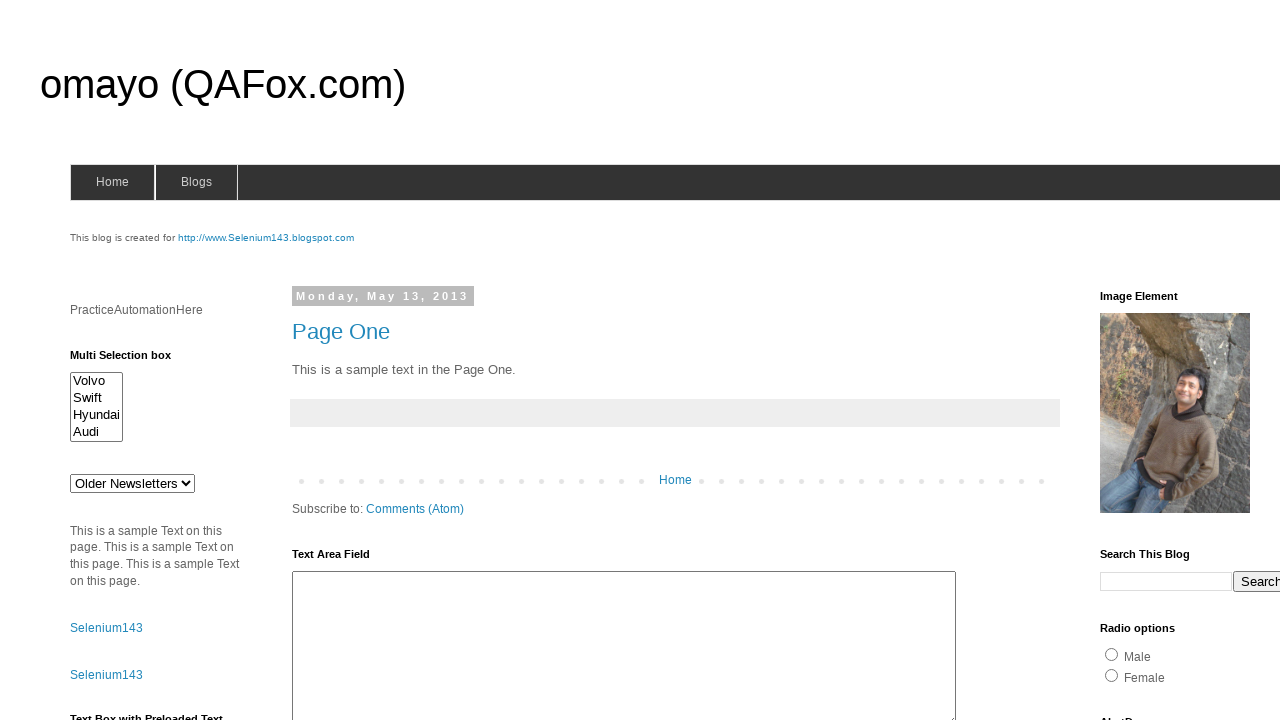

Clicked on ClickAfterTextDisappears button to trigger alert box at (155, 360) on #alert2
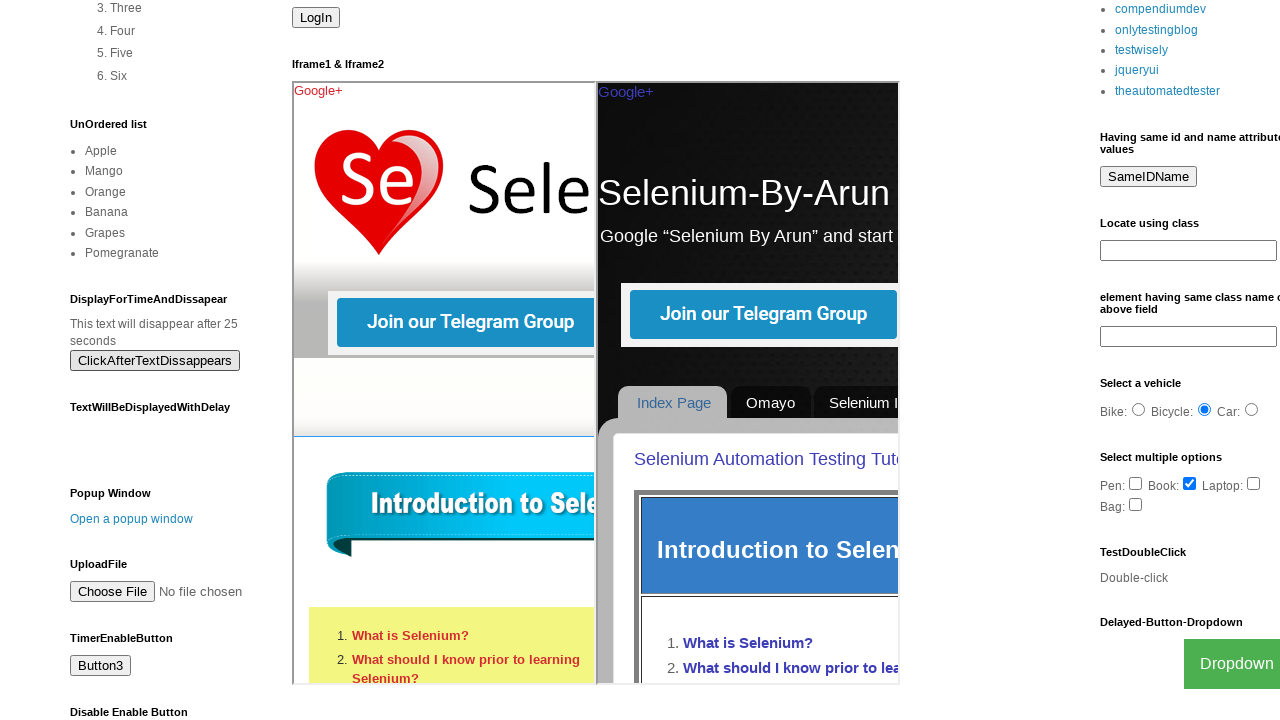

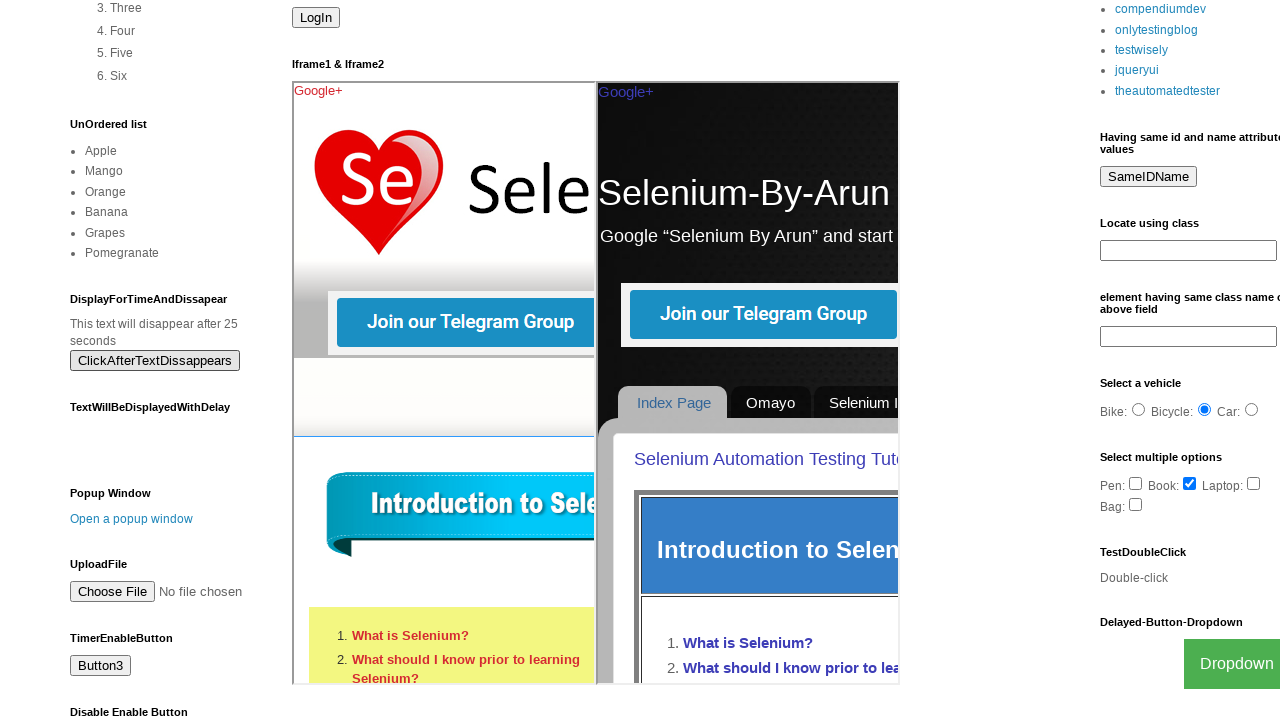